Tests radio button functionality by navigating to the radio buttons demo page and selecting a radio button option

Starting URL: https://www.lambdatest.com/selenium-playground/

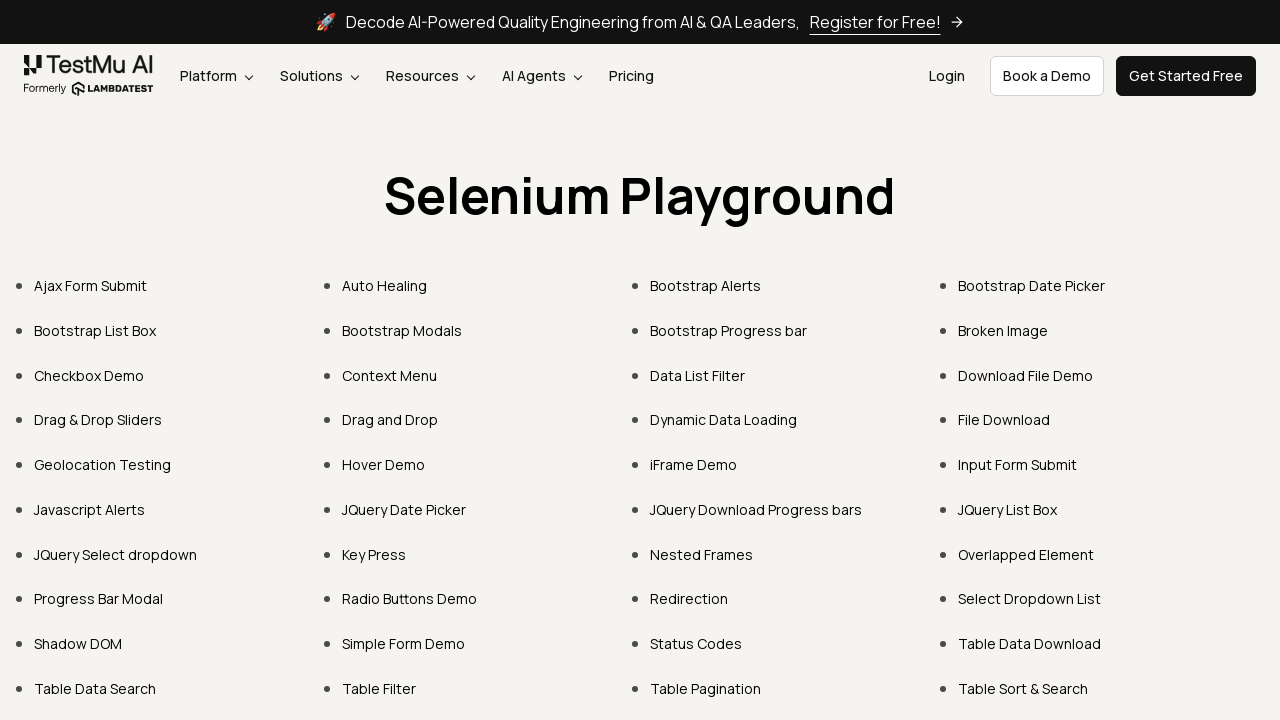

Clicked on Radio Buttons Demo link to navigate to radio buttons page at (410, 599) on text=Radio Buttons Demo
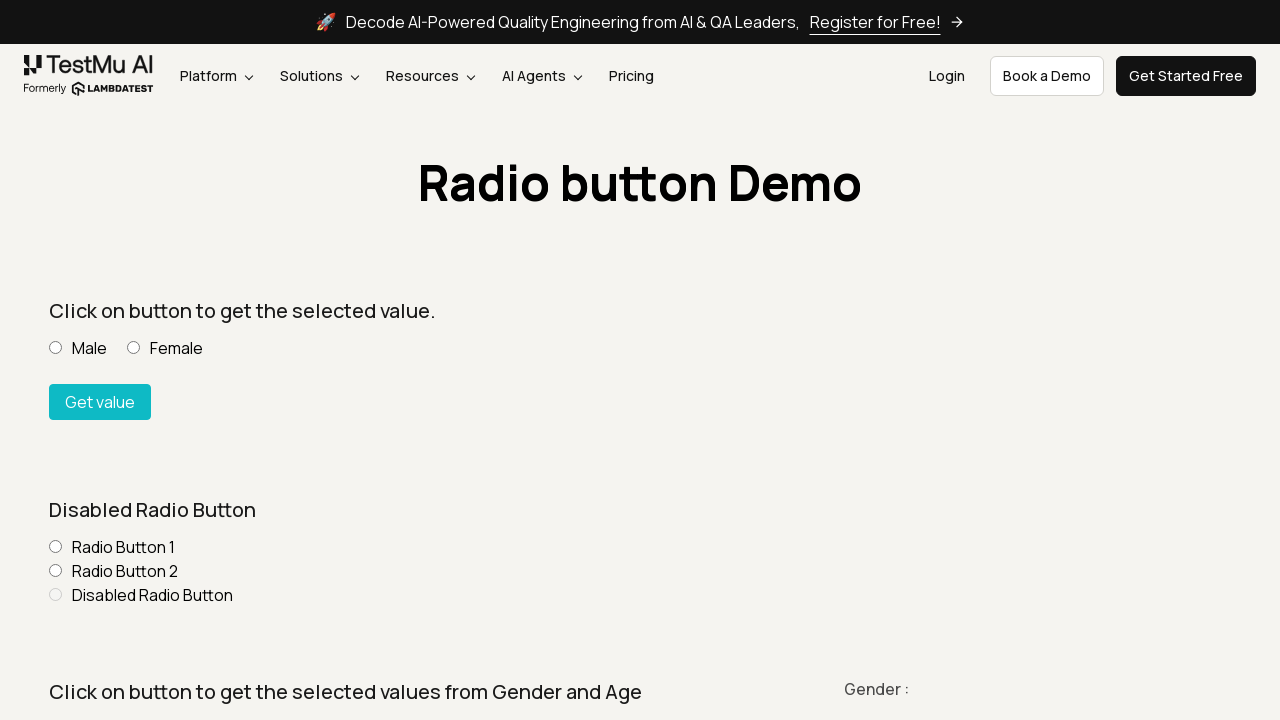

Selected the 'Other' radio button option at (230, 360) on xpath=//input[@value='Other']
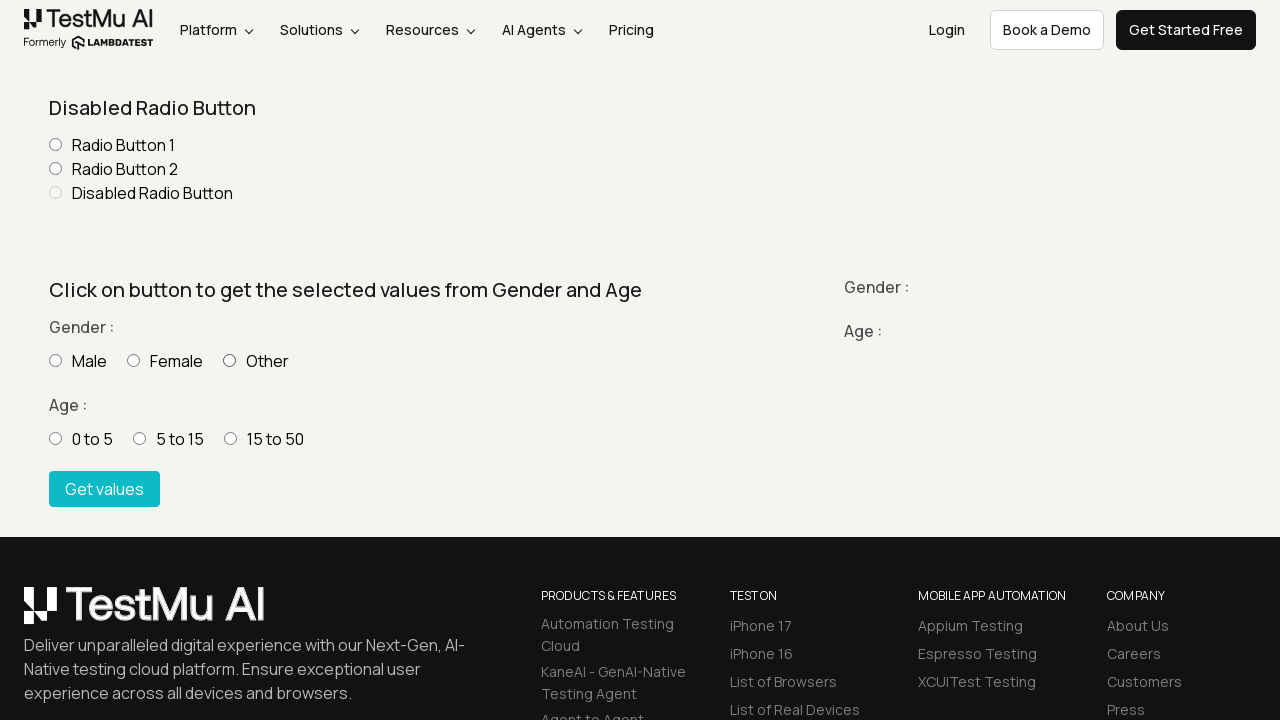

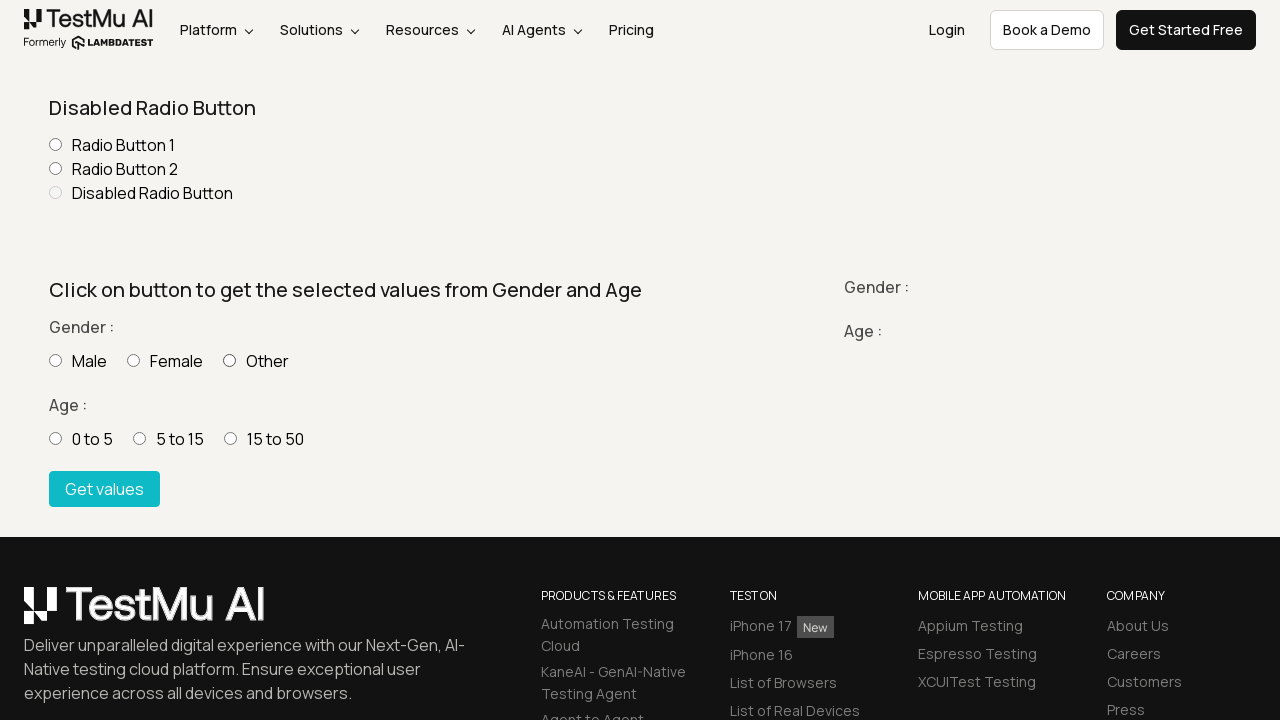